Tests the age form by entering a name and age, submitting the form, and verifying the result message

Starting URL: https://acctabootcamp.github.io/site/examples/age

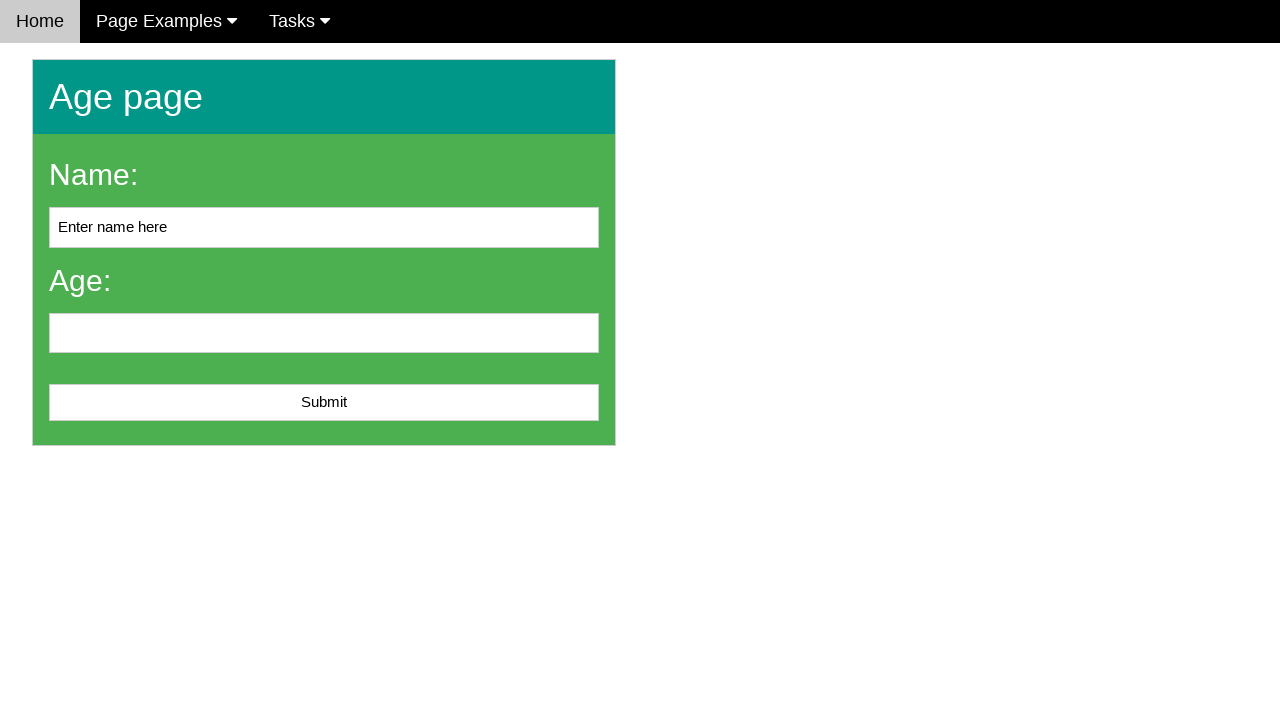

Cleared name input field on #name
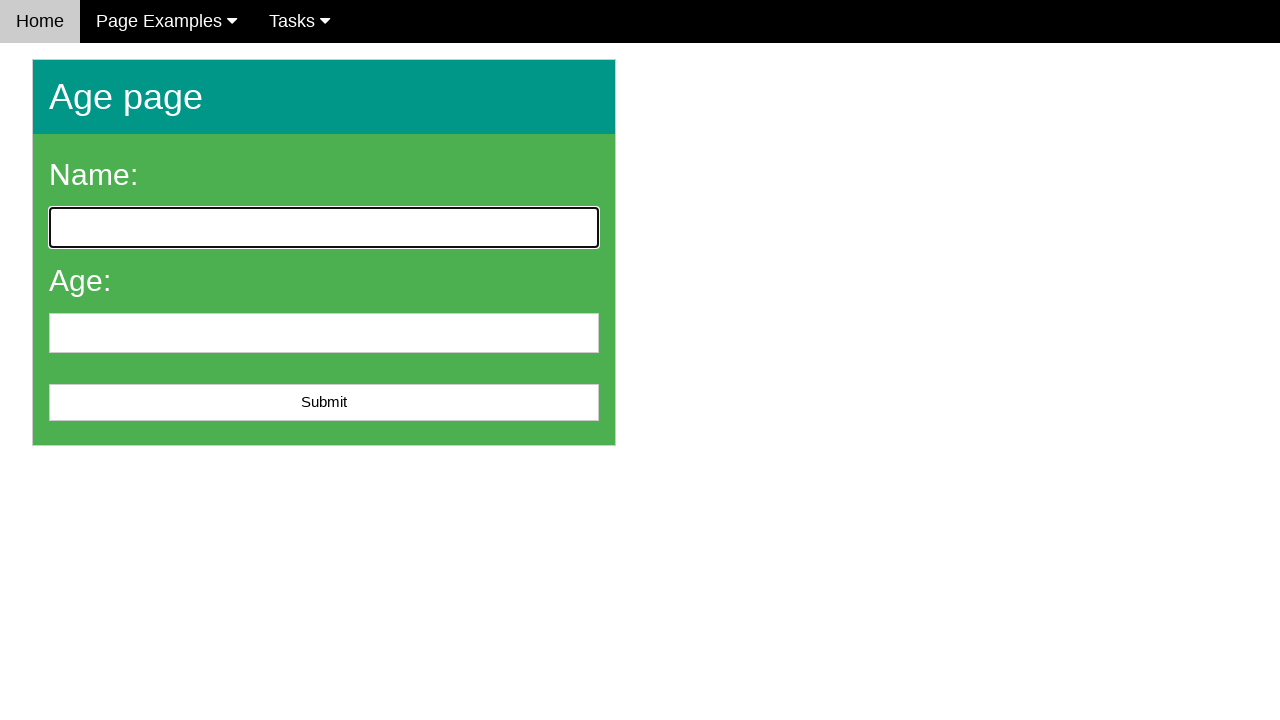

Entered 'John Doe' in name field on #name
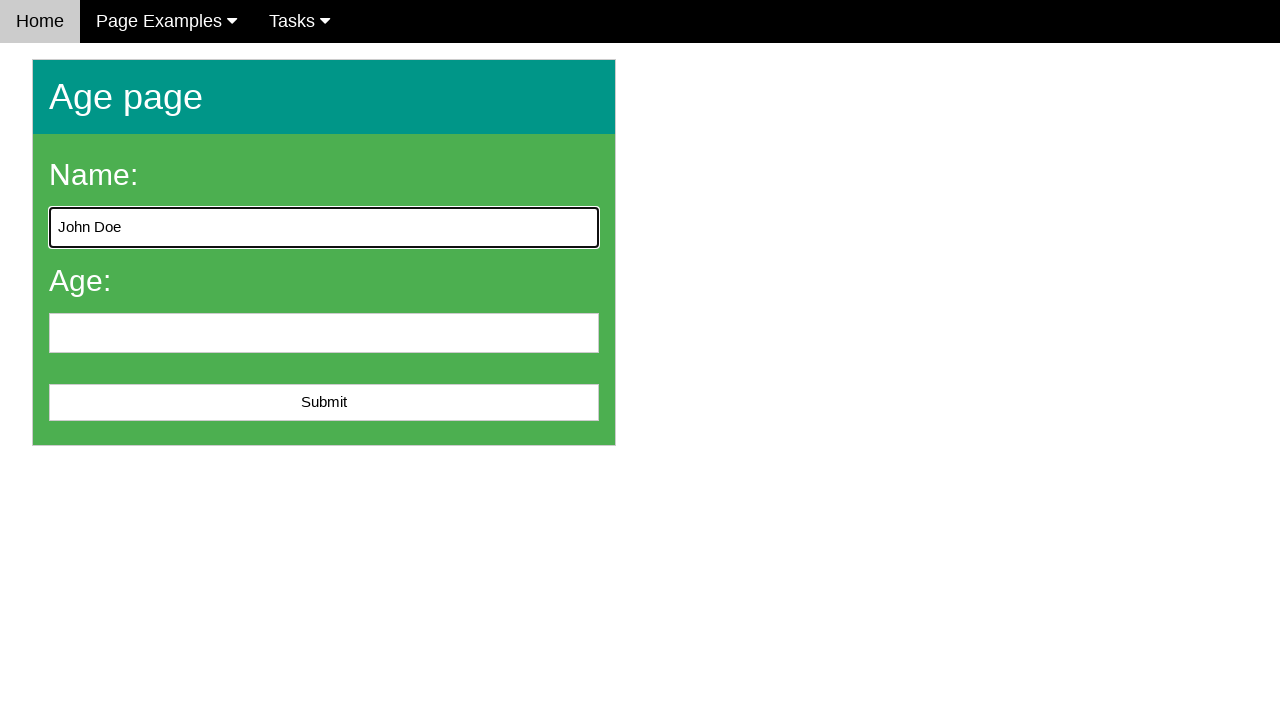

Entered '25' in age field on #age
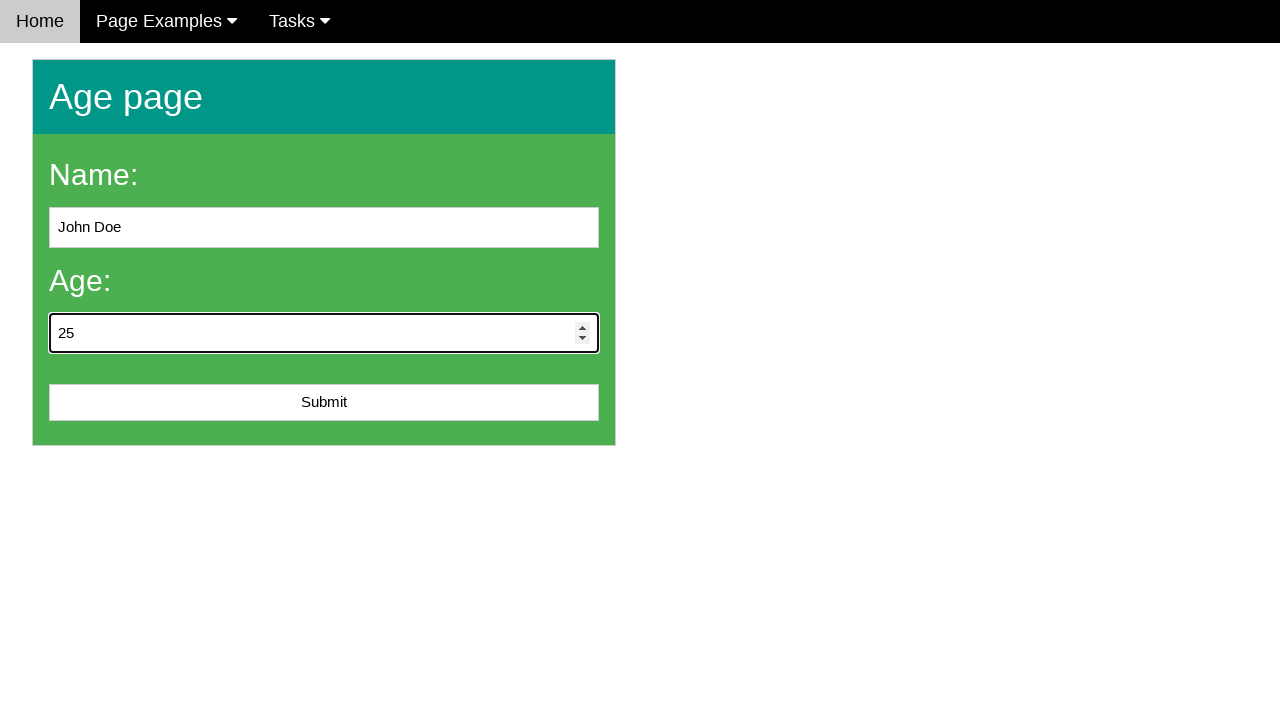

Clicked submit button to submit age form at (324, 403) on #submit
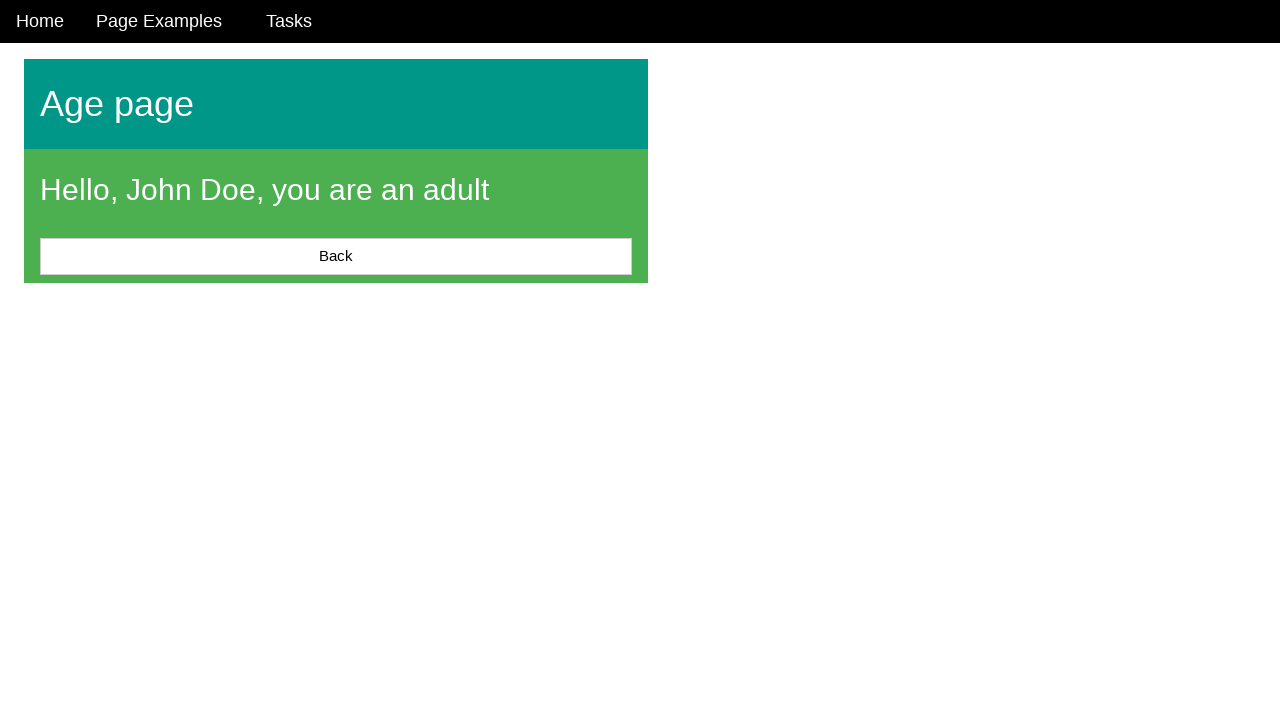

Result message appeared on page
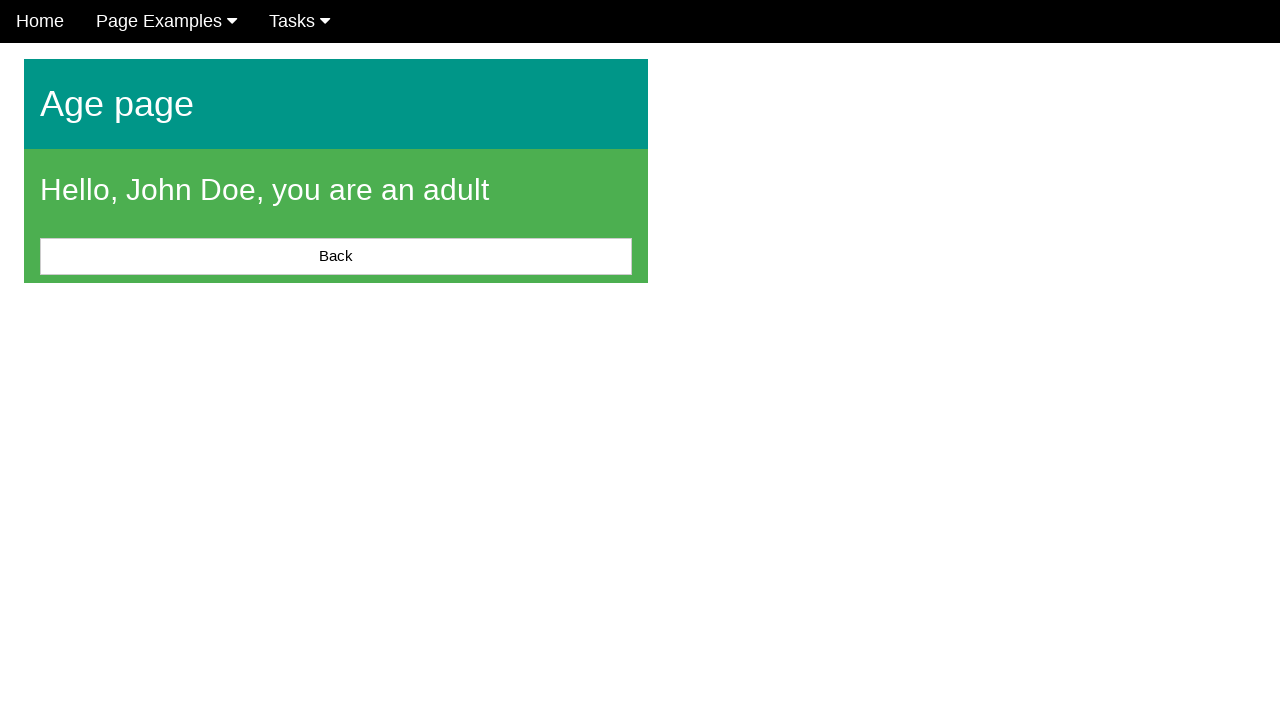

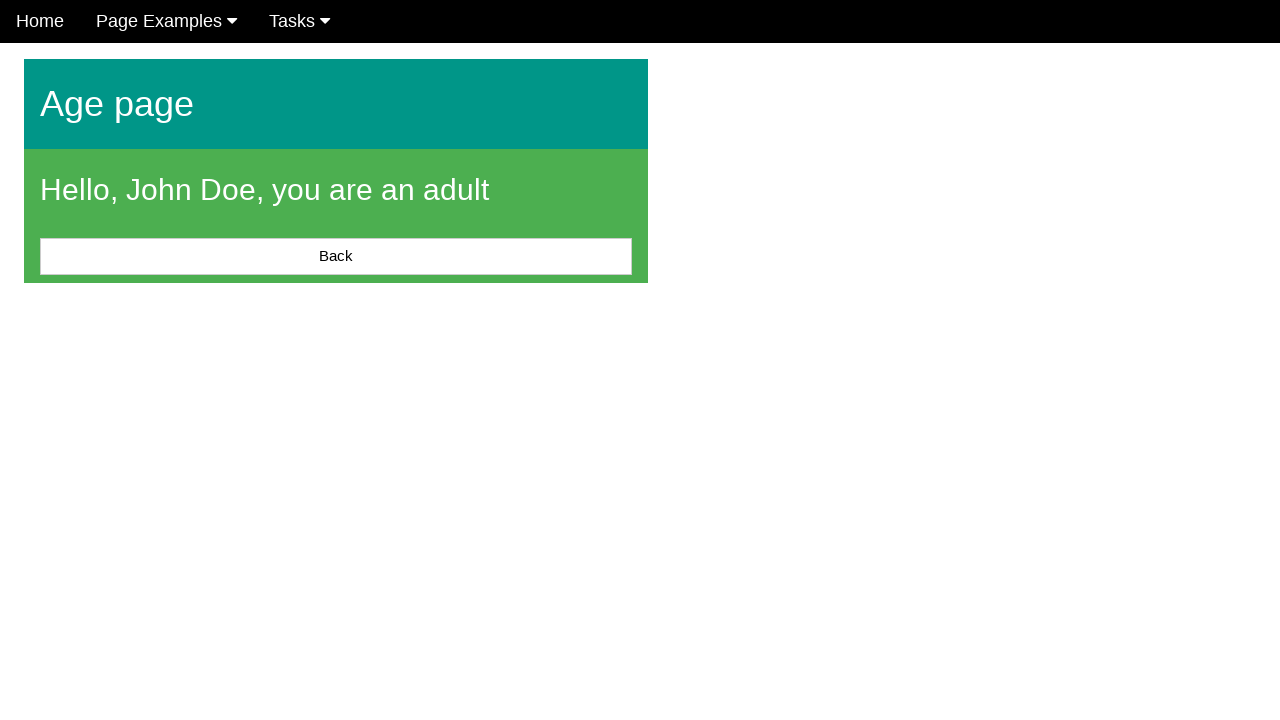